Navigates between otto.de and wisequarter.com, verifying page titles and URLs contain specific keywords, then performs browser navigation actions like back, refresh, and forward

Starting URL: https://www.otto.de

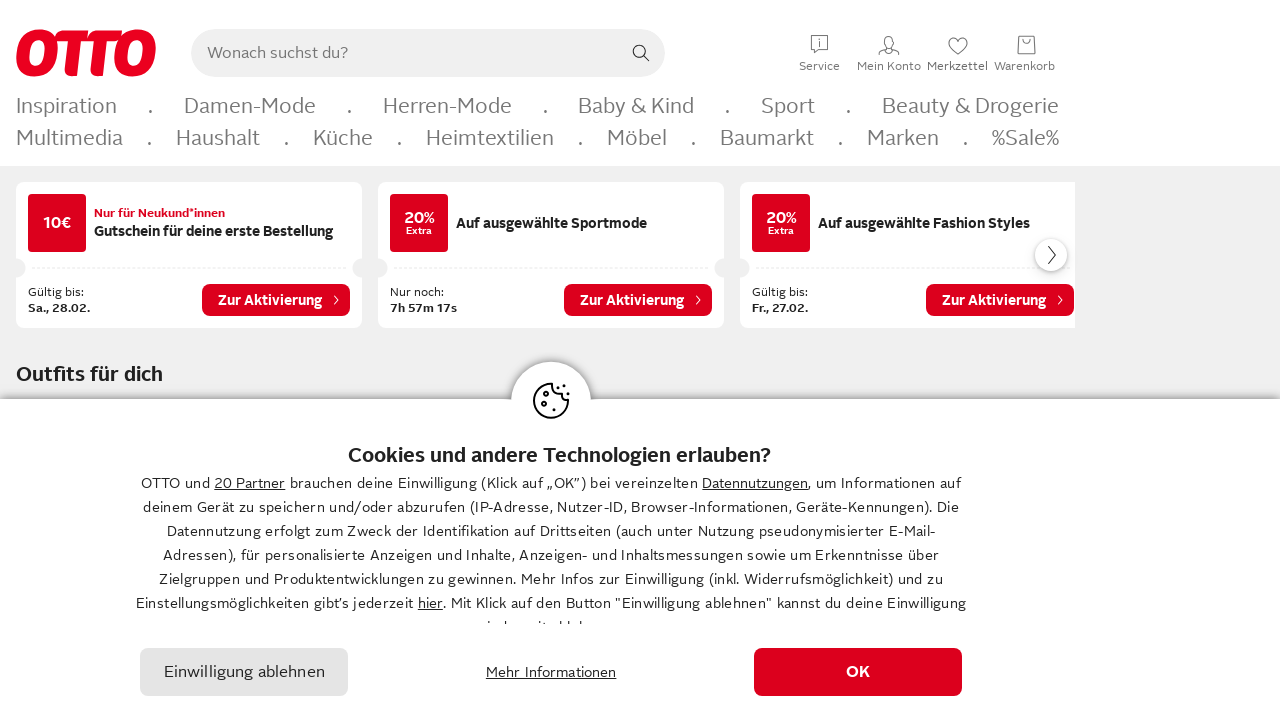

Retrieved otto.de page title
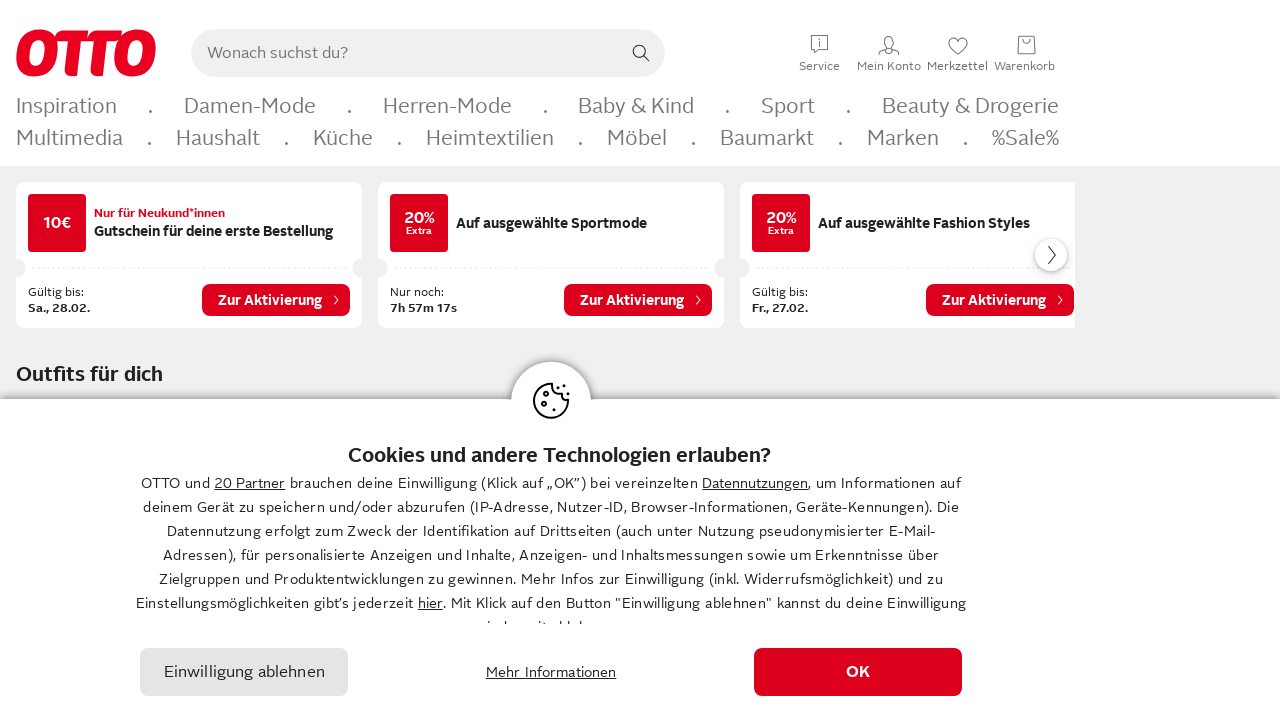

Retrieved otto.de page URL
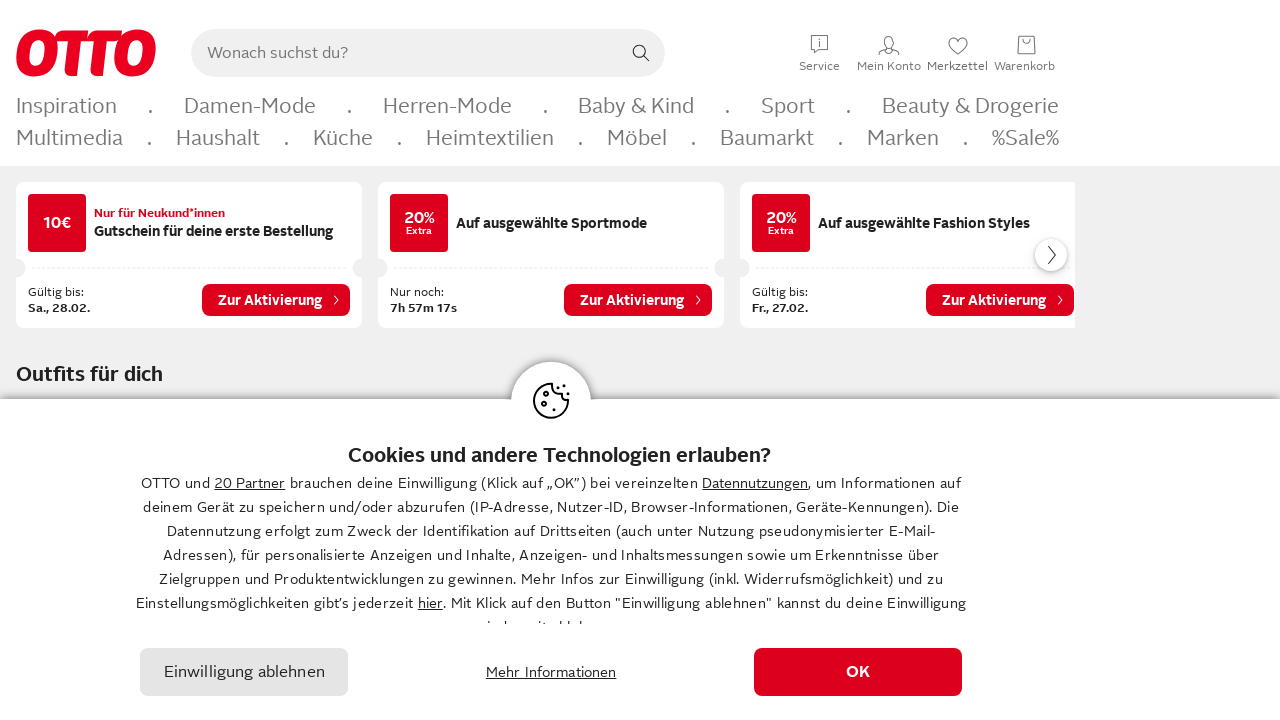

Verified otto.de page title and URL contain 'OTTO'
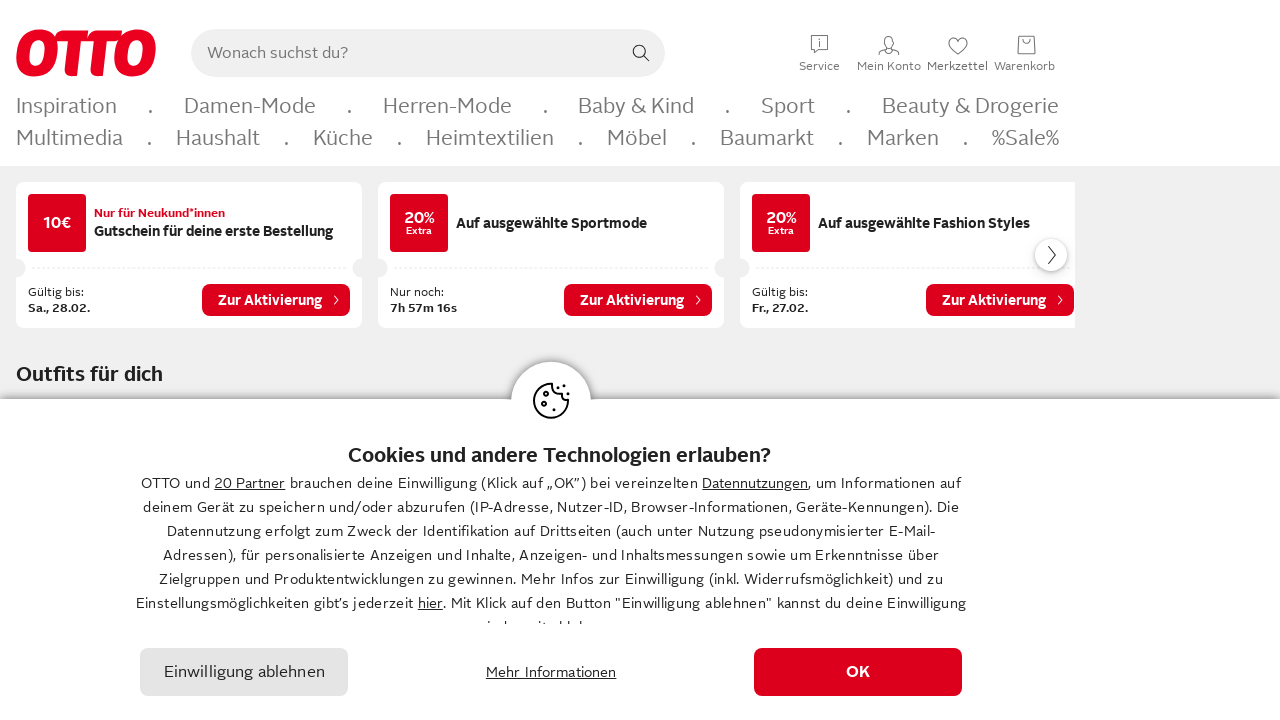

Navigated to wisequarter.com
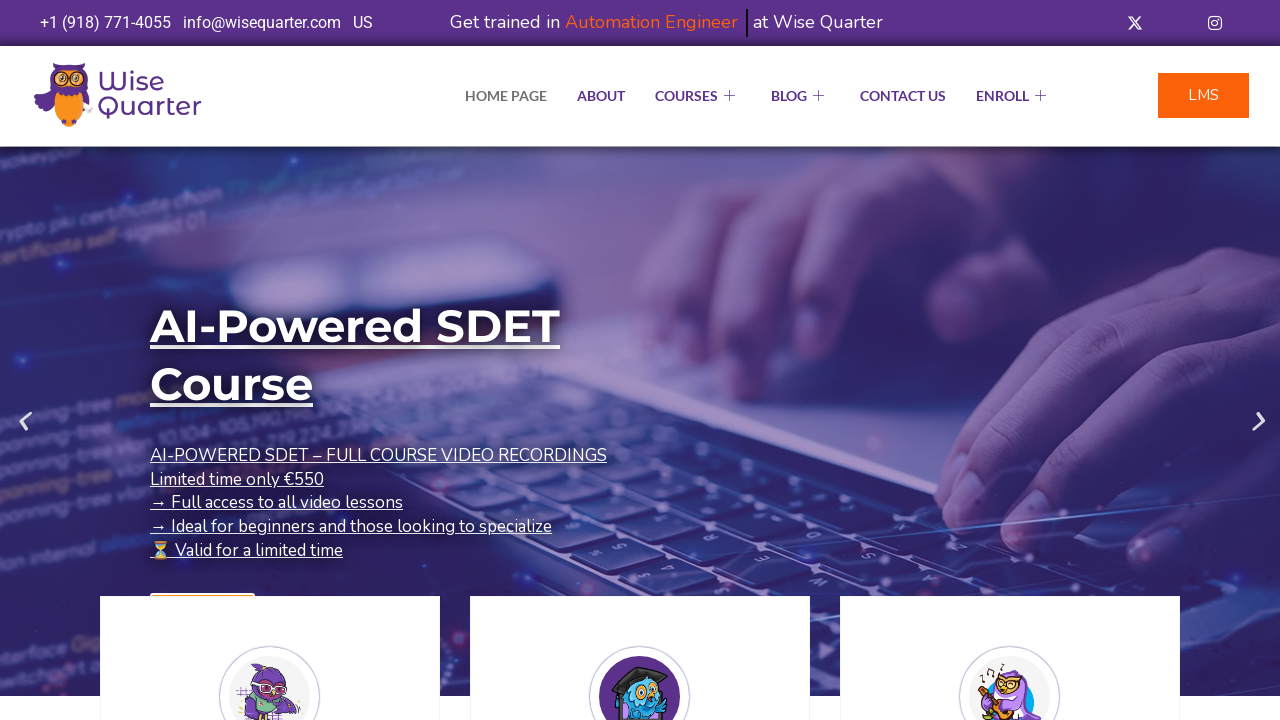

Retrieved wisequarter.com page title
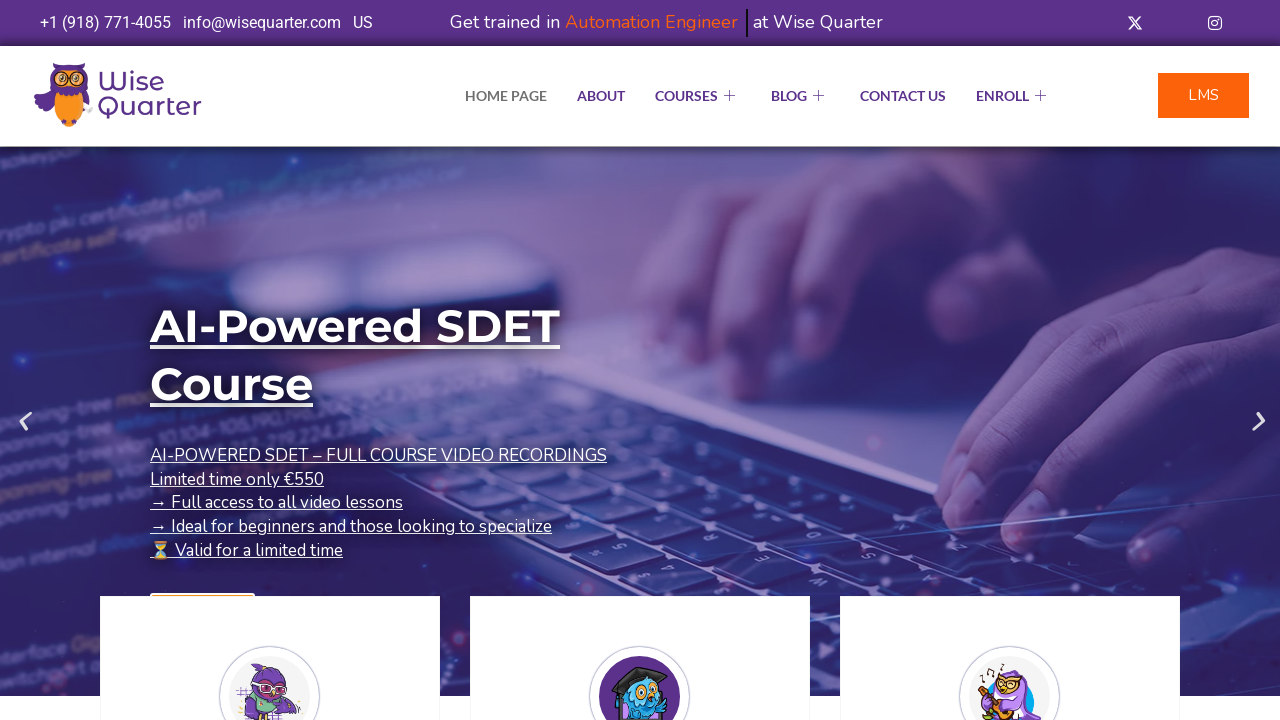

Verified wisequarter.com page title contains 'Quarter'
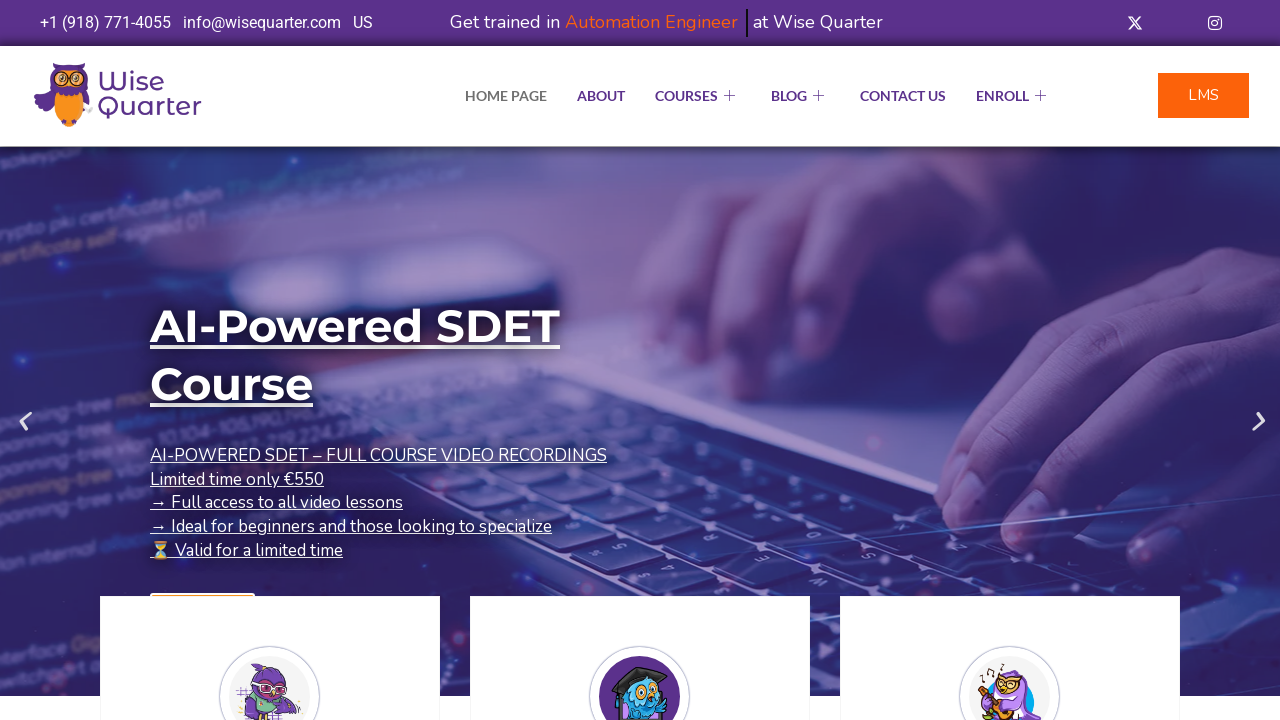

Navigated back to otto.de using browser back button
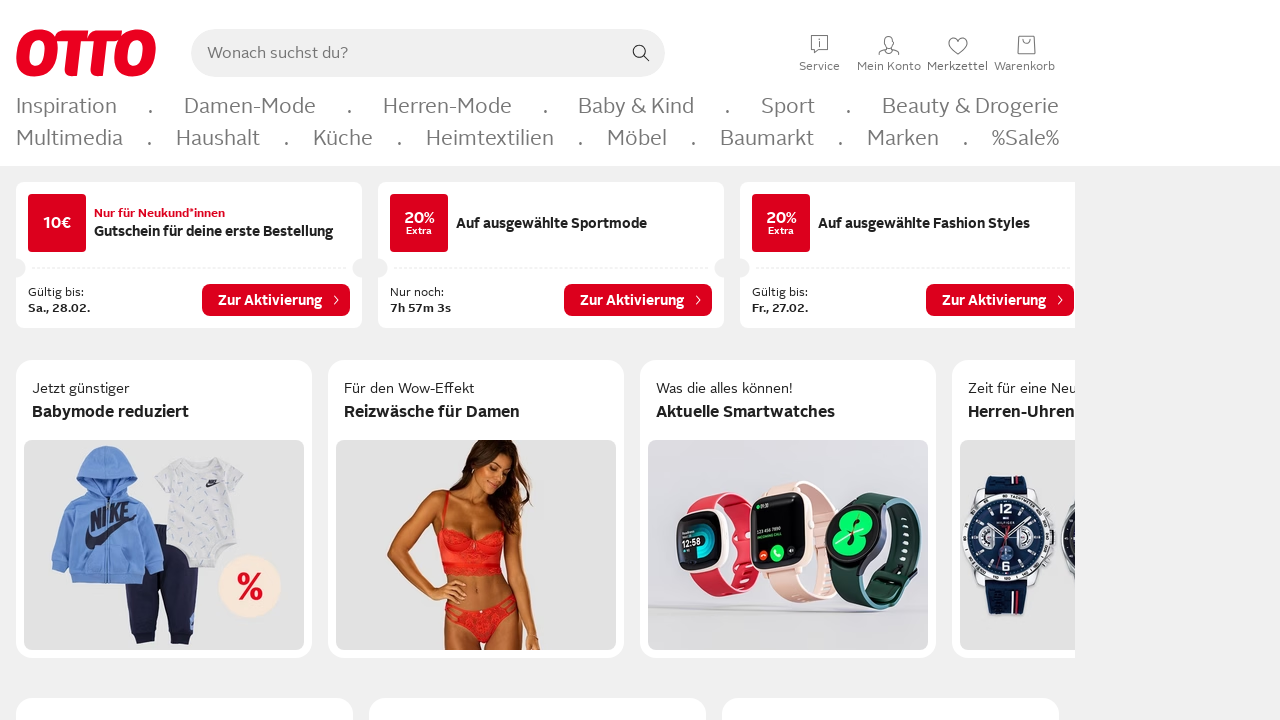

Waited 2 seconds for page to load
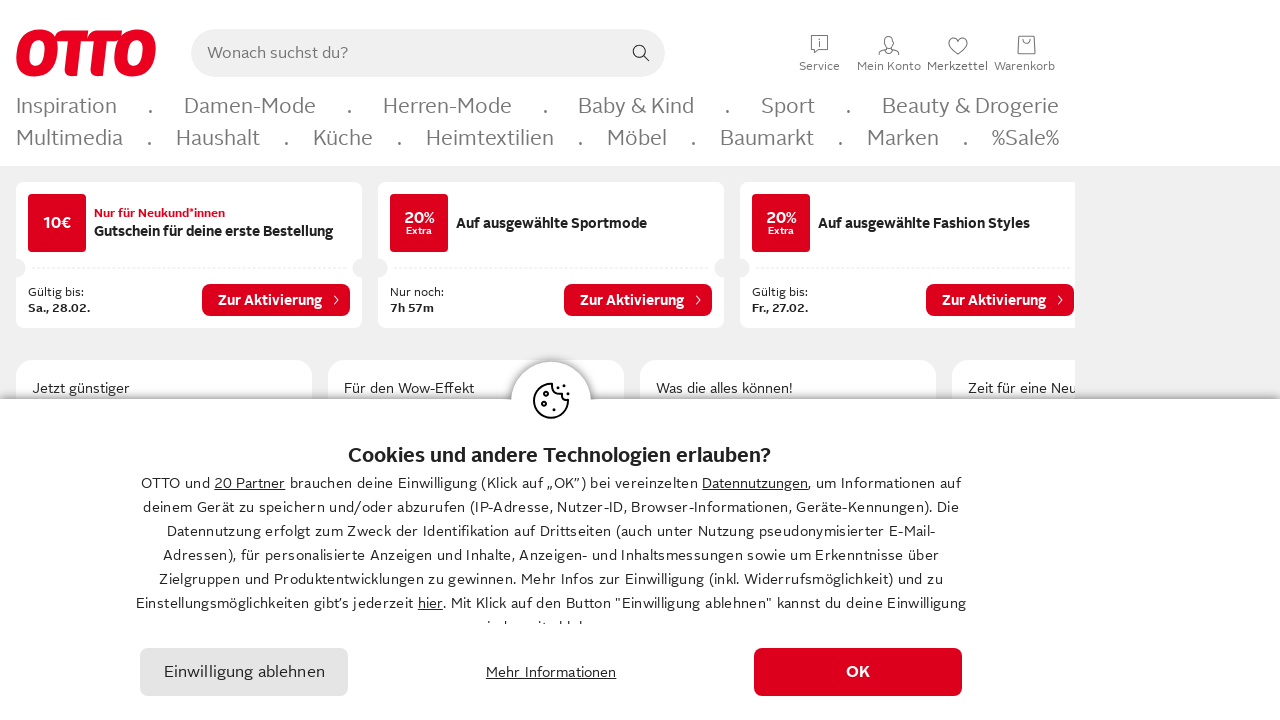

Refreshed the current page
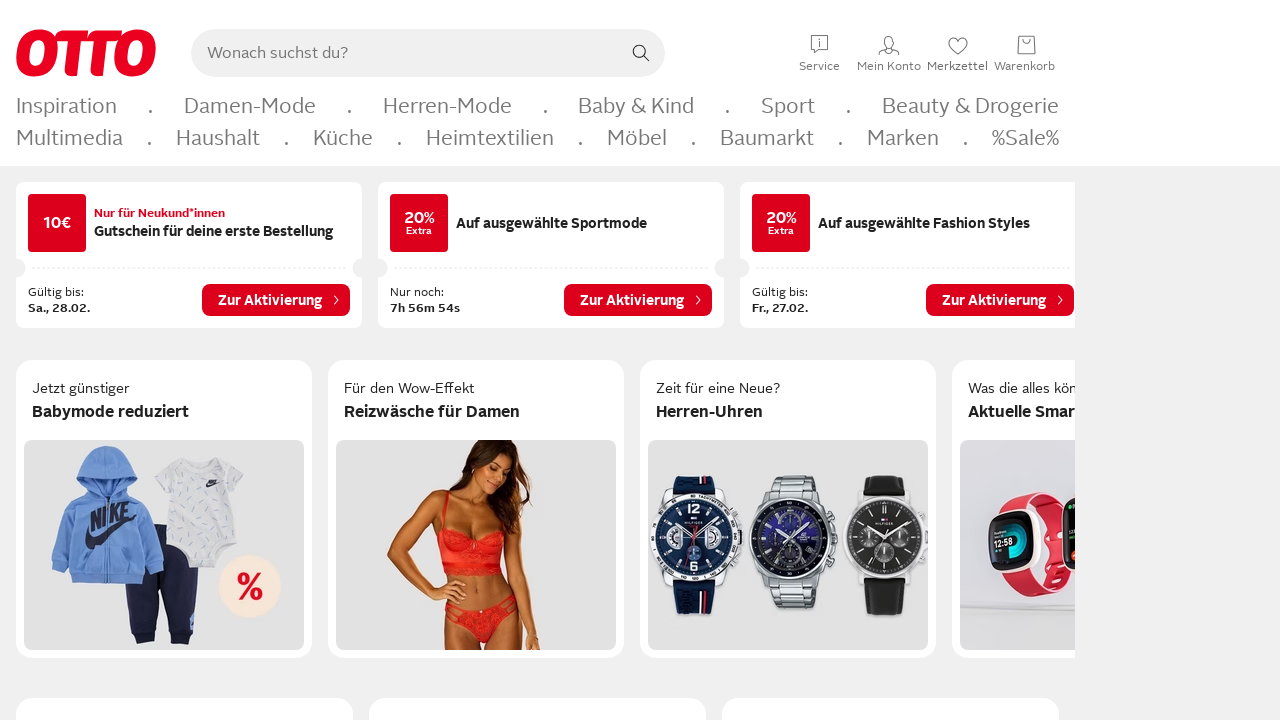

Waited 2 seconds after page refresh
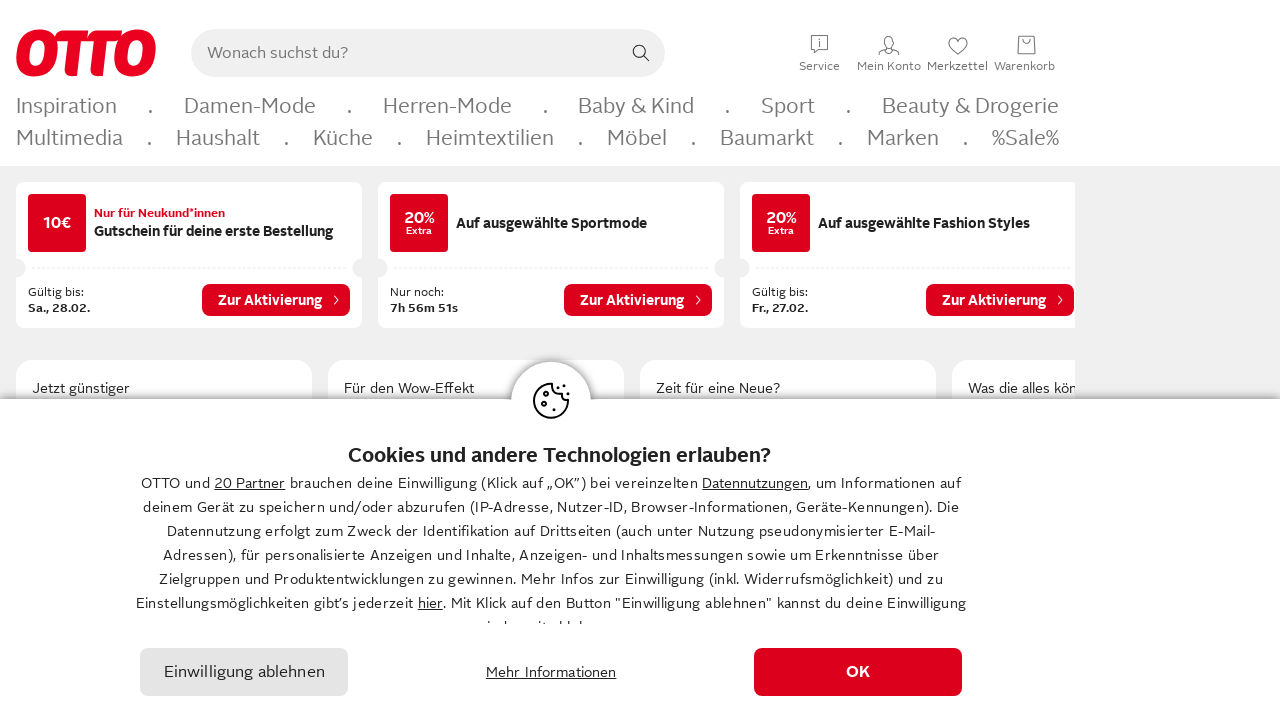

Navigated forward to wisequarter.com using browser forward button
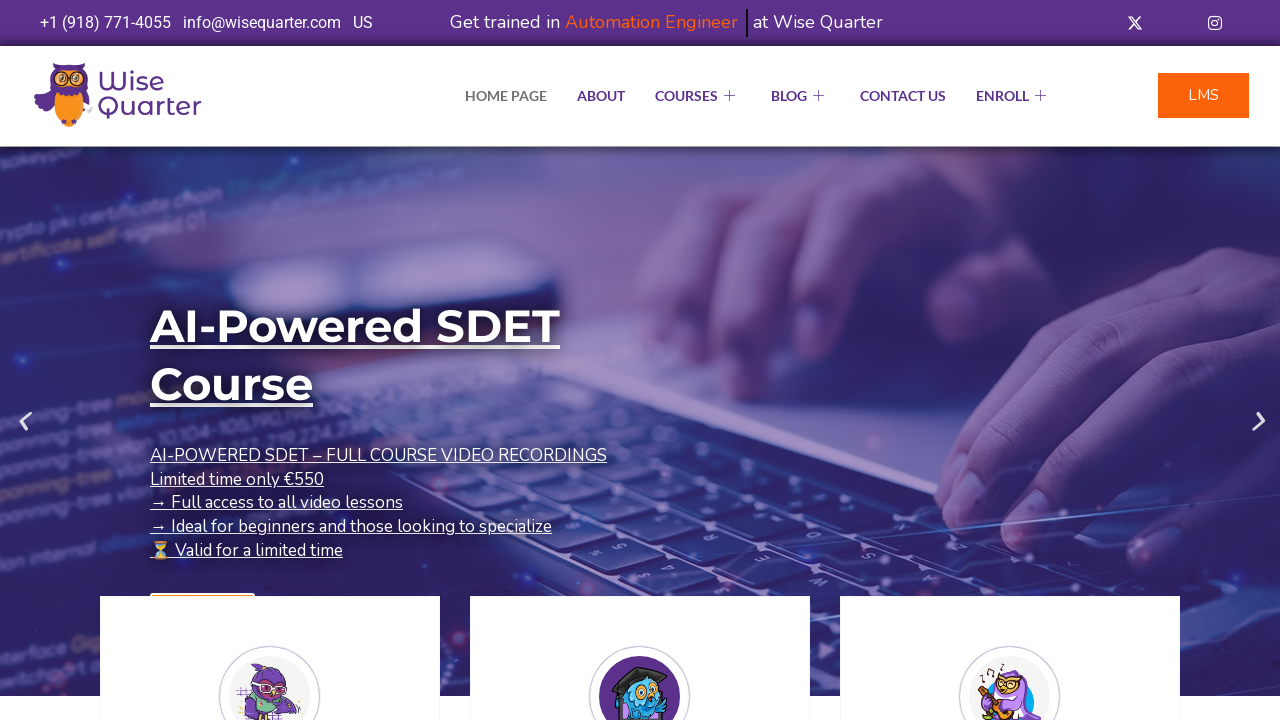

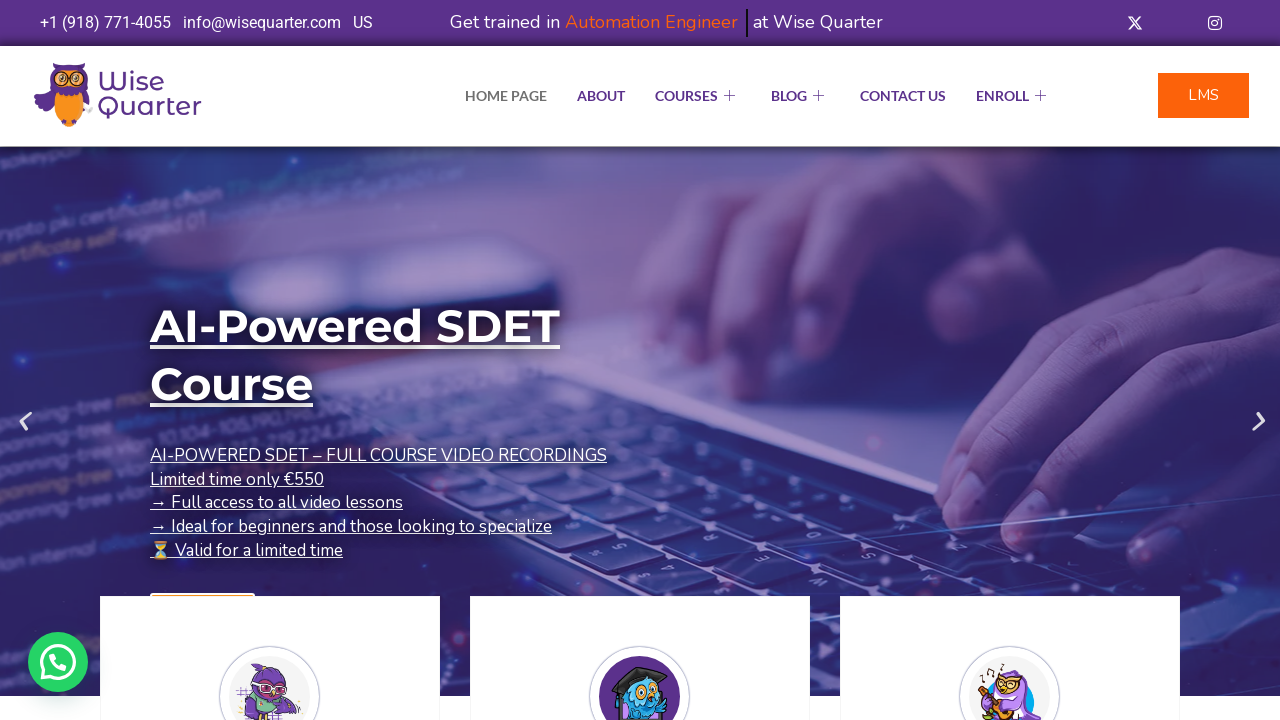